Verifies form elements and navigates through a multi-step form, checking various UI elements and their values

Starting URL: https://lm.skillbox.cc/qa_tester/module07/practice3/

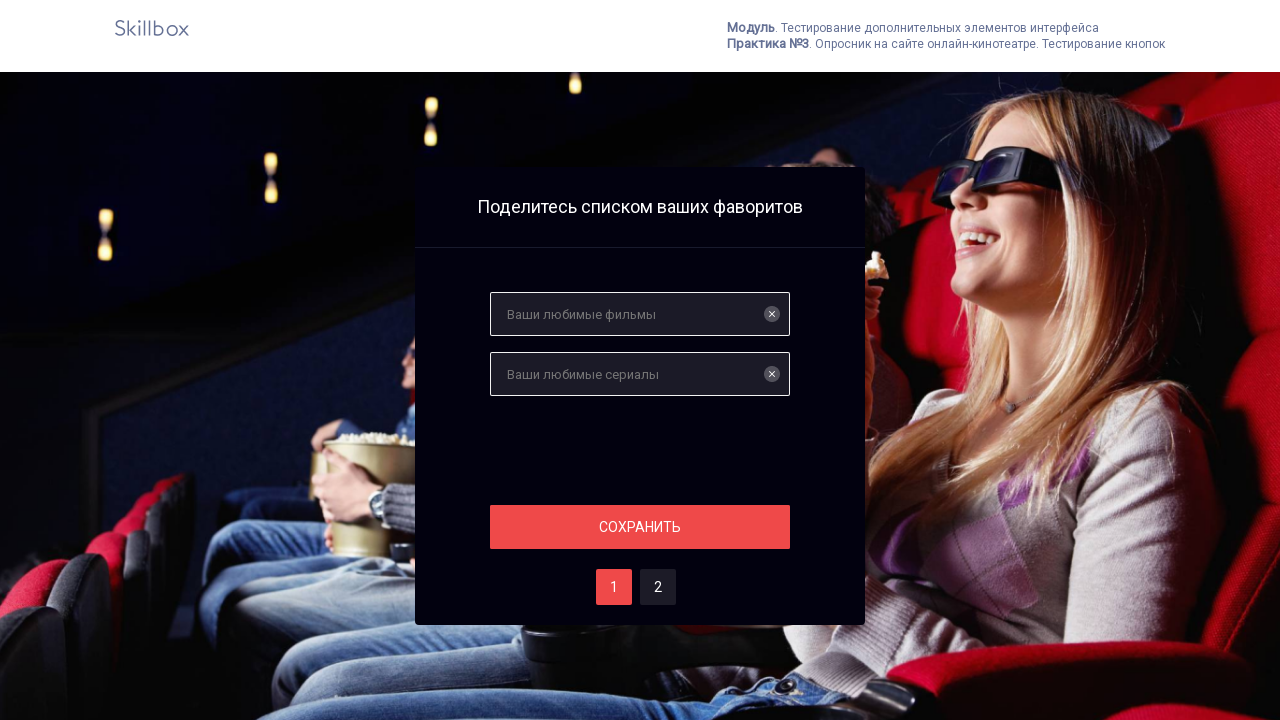

Reloaded the page to reset state
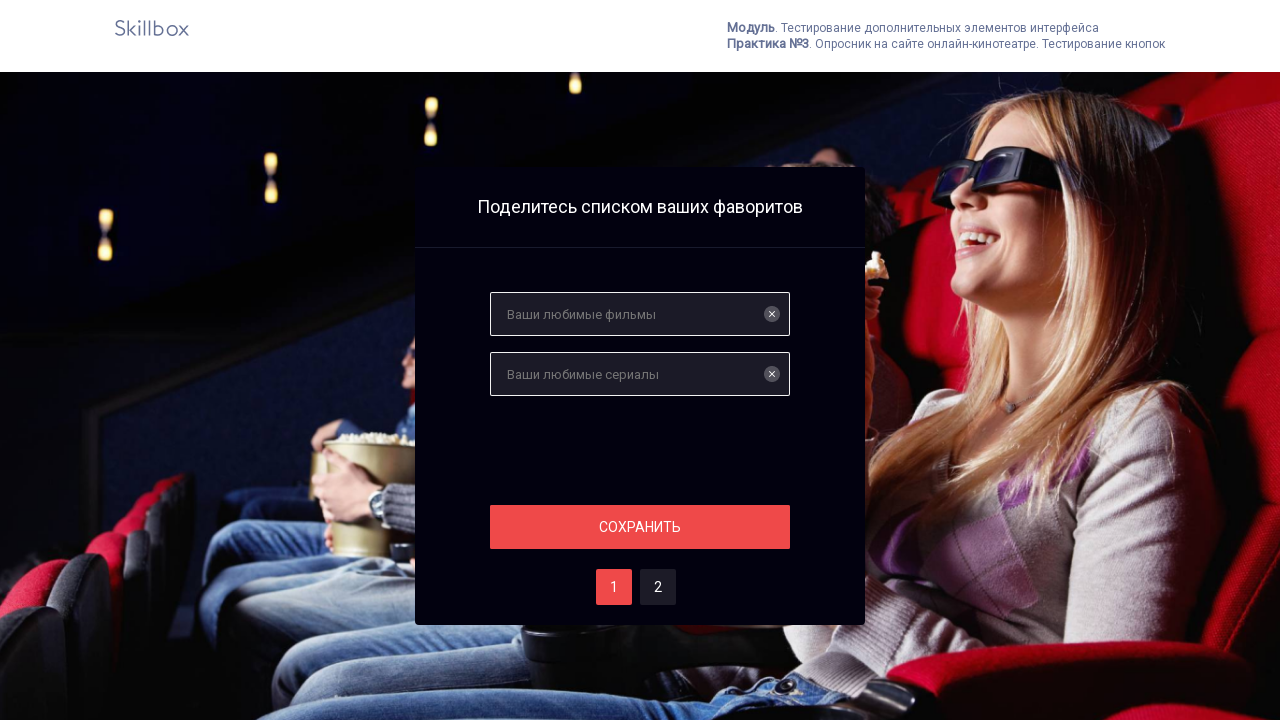

Form header content loaded
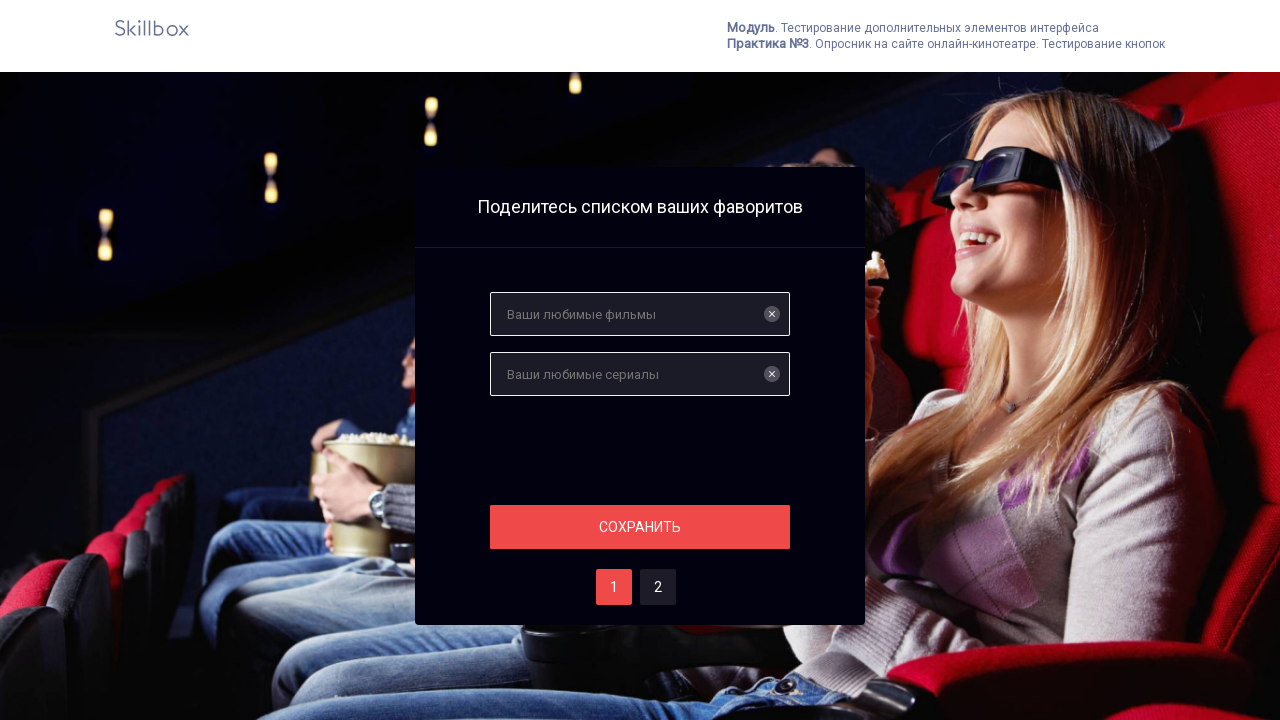

Clicked option two to navigate to second page at (658, 587) on #two
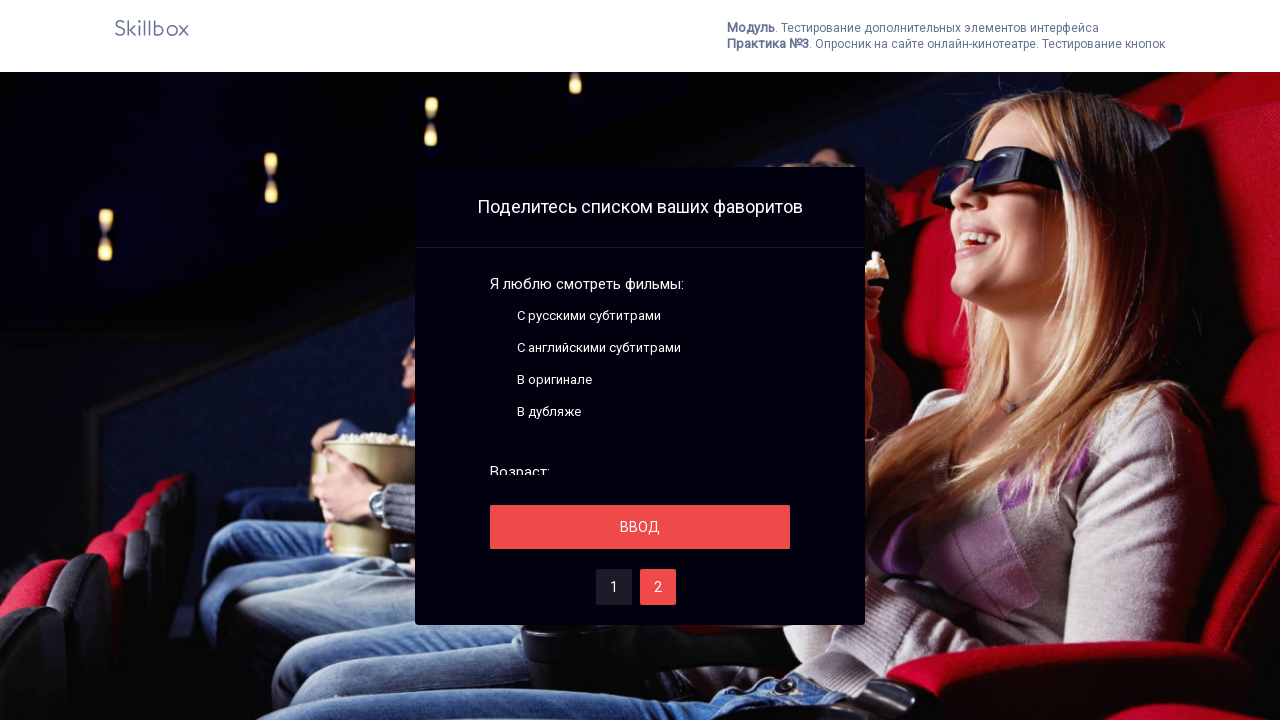

Clicked save button to trigger popup at (640, 527) on #save
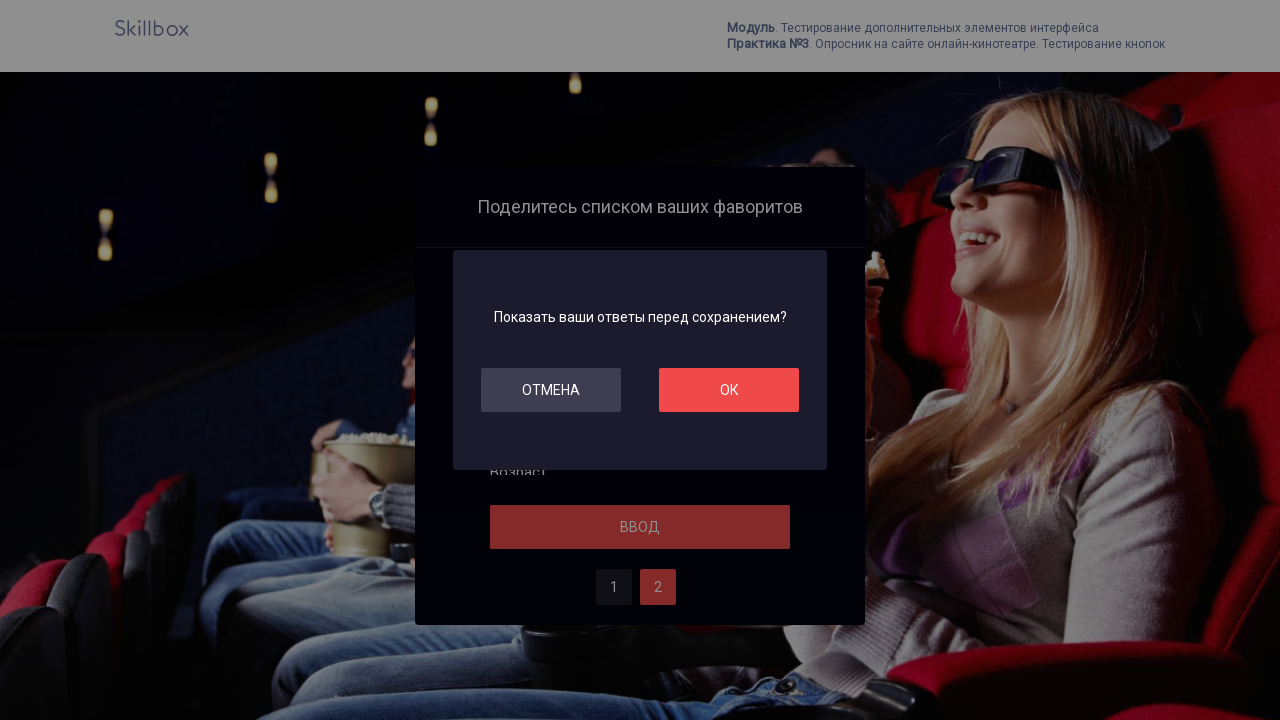

Confirmed popup by clicking OK button at (729, 390) on #ok
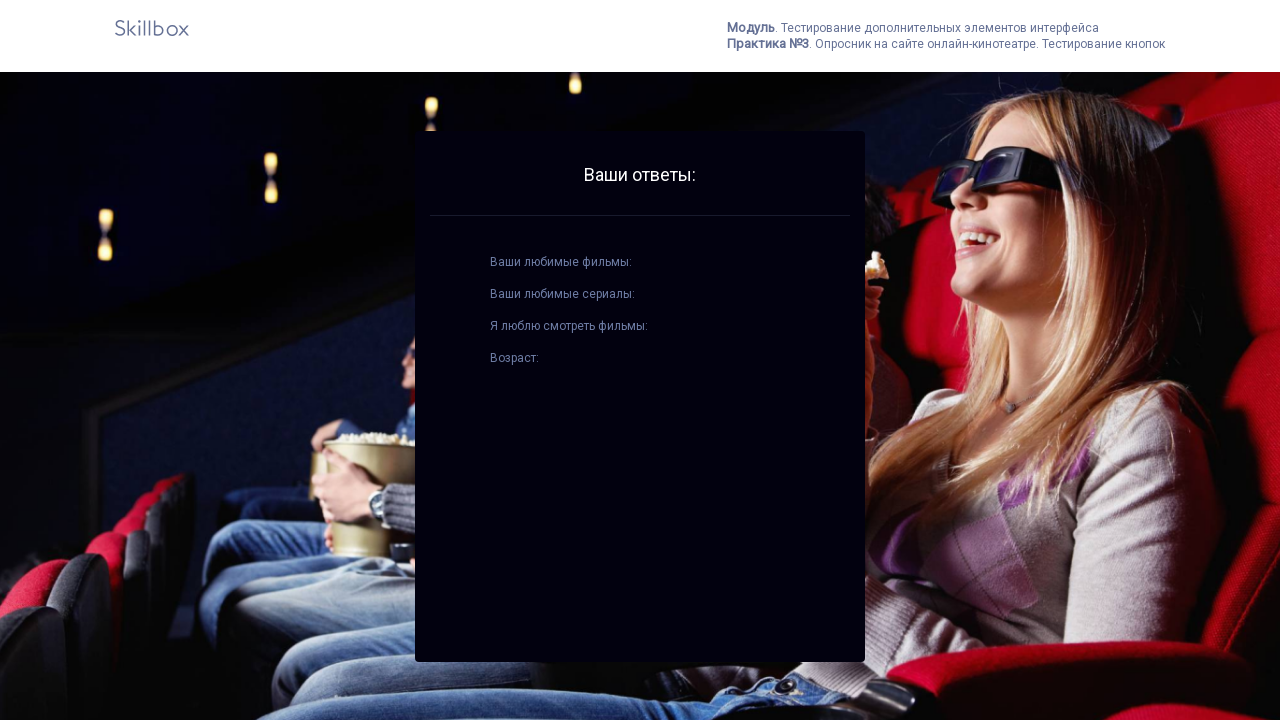

Finish section displayed, multi-step form completed
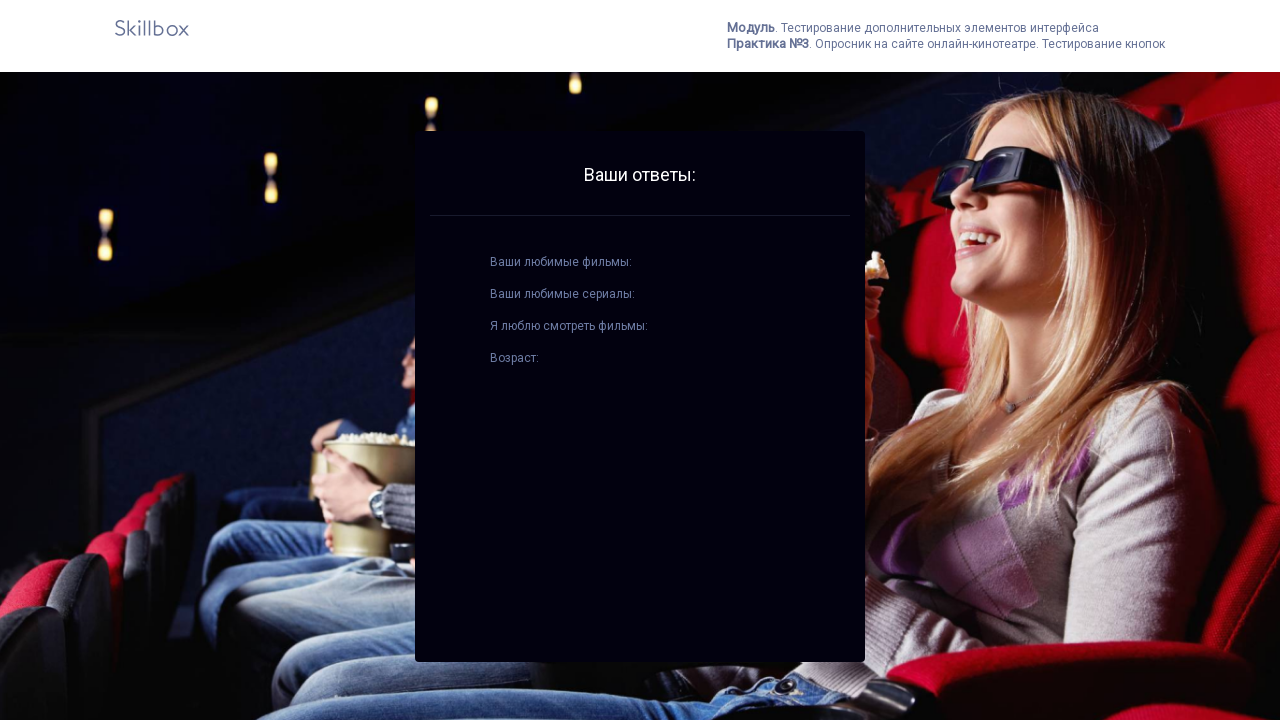

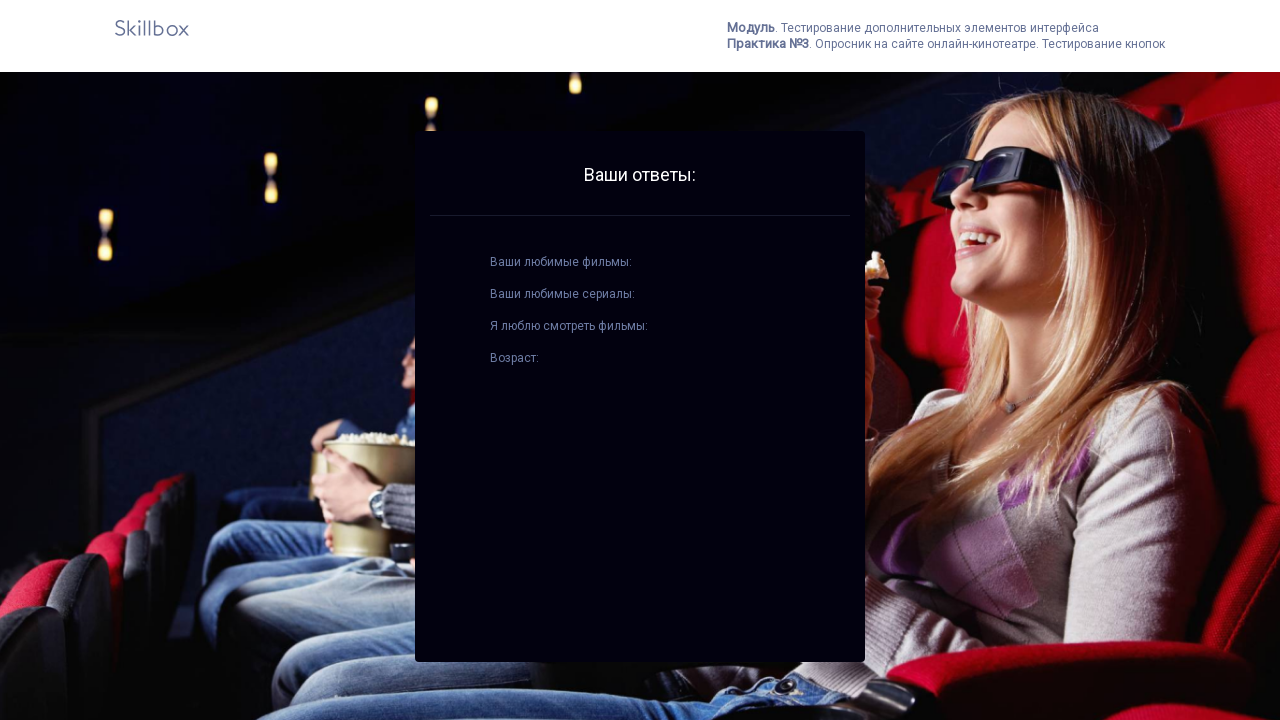